Tests browser cookie management functionality including capturing, adding, and deleting cookies

Starting URL: https://www.flipkart.com/

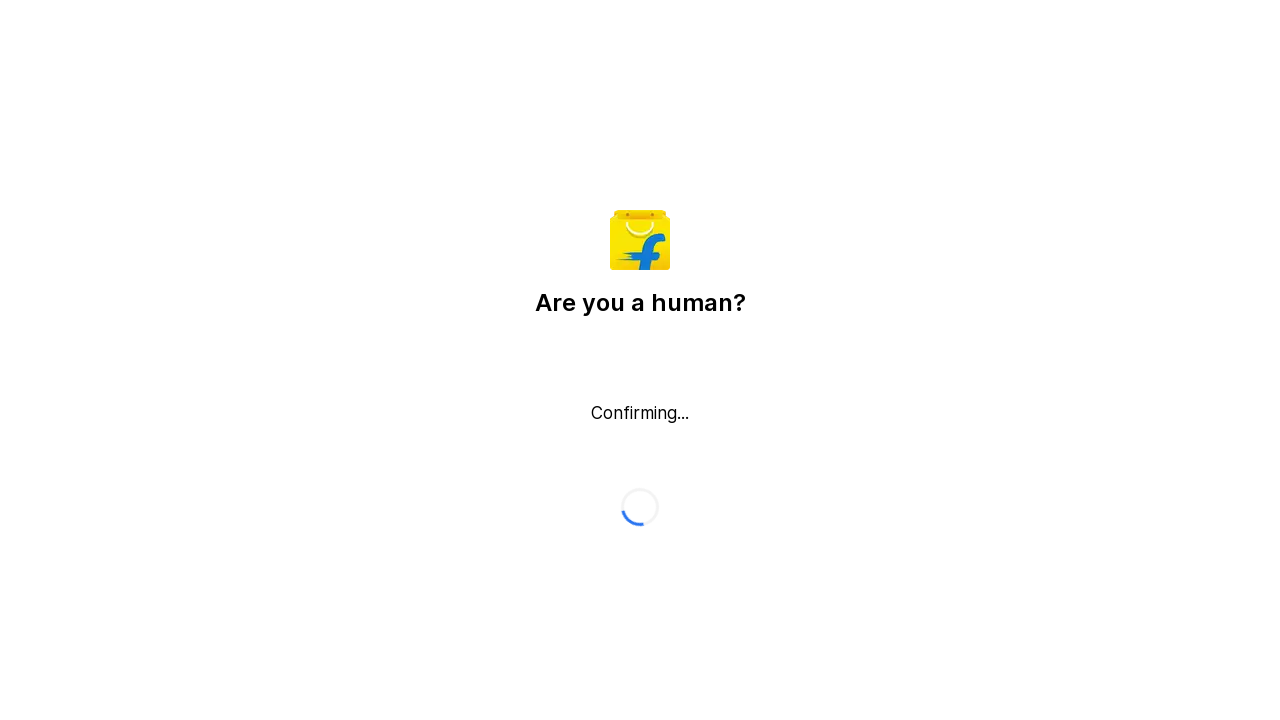

Retrieved all cookies from current context
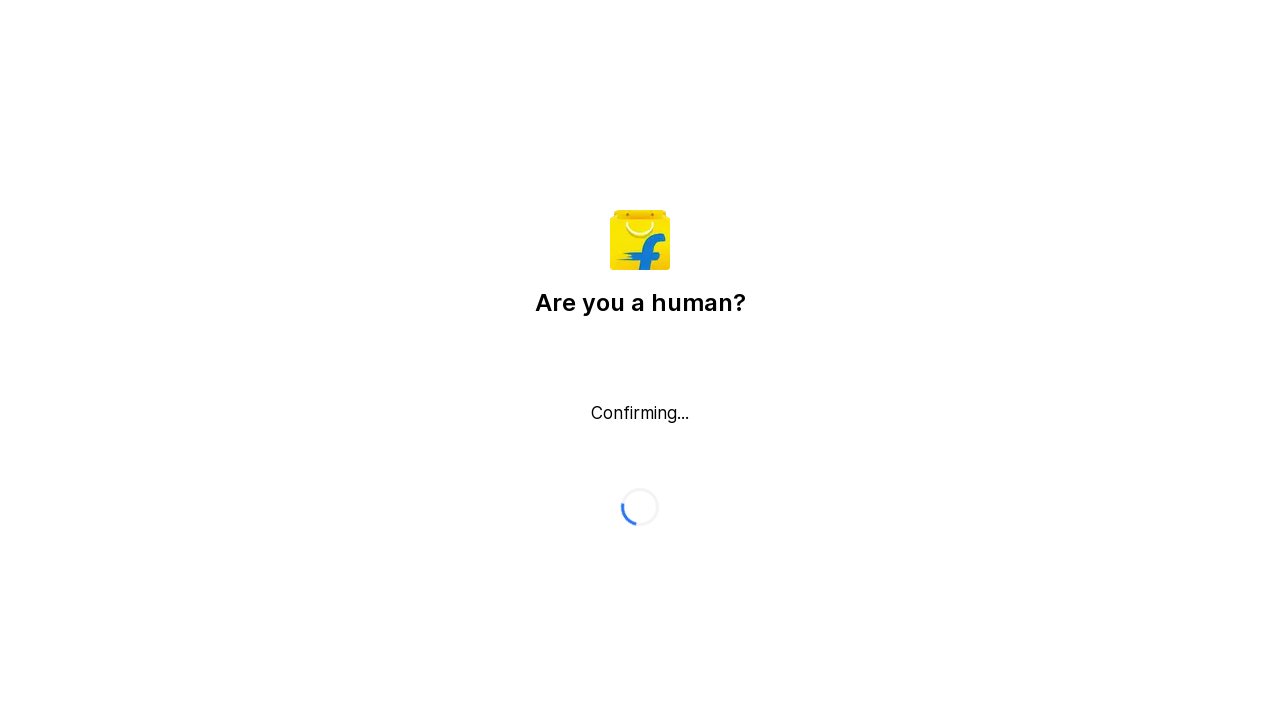

Added new cookie 'Aruna' with value '123' to context
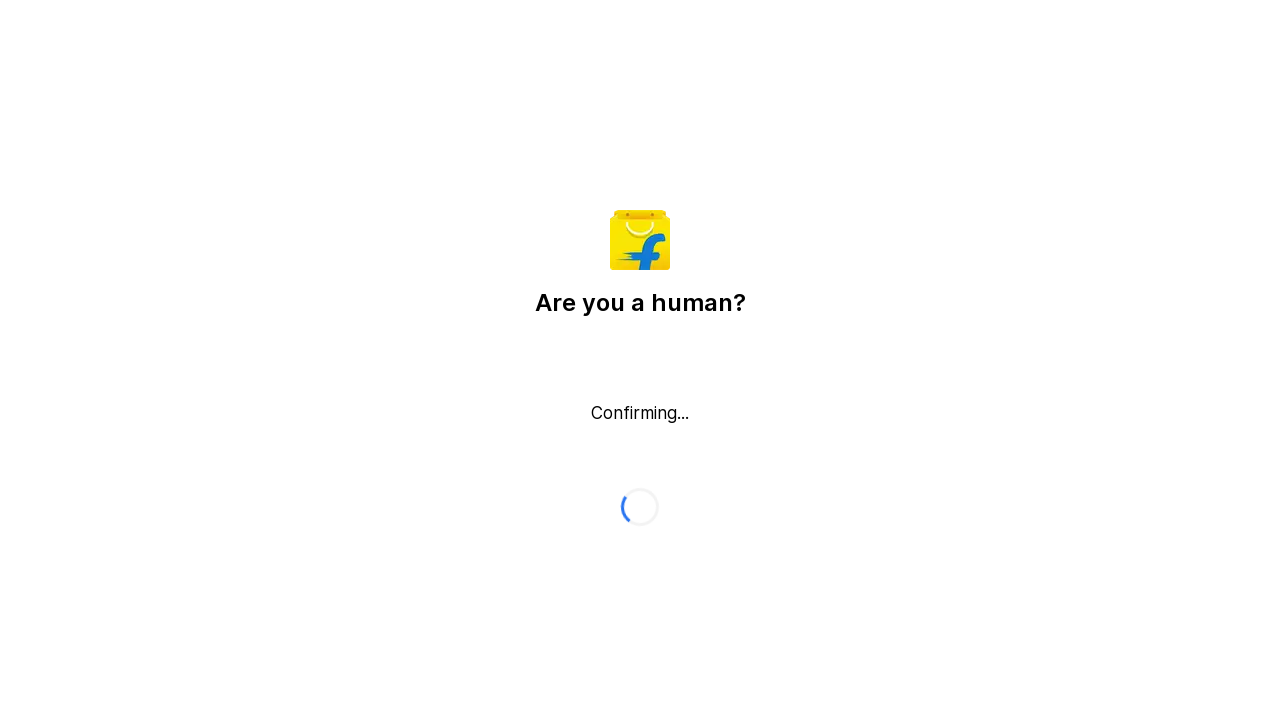

Retrieved cookies after adding new cookie
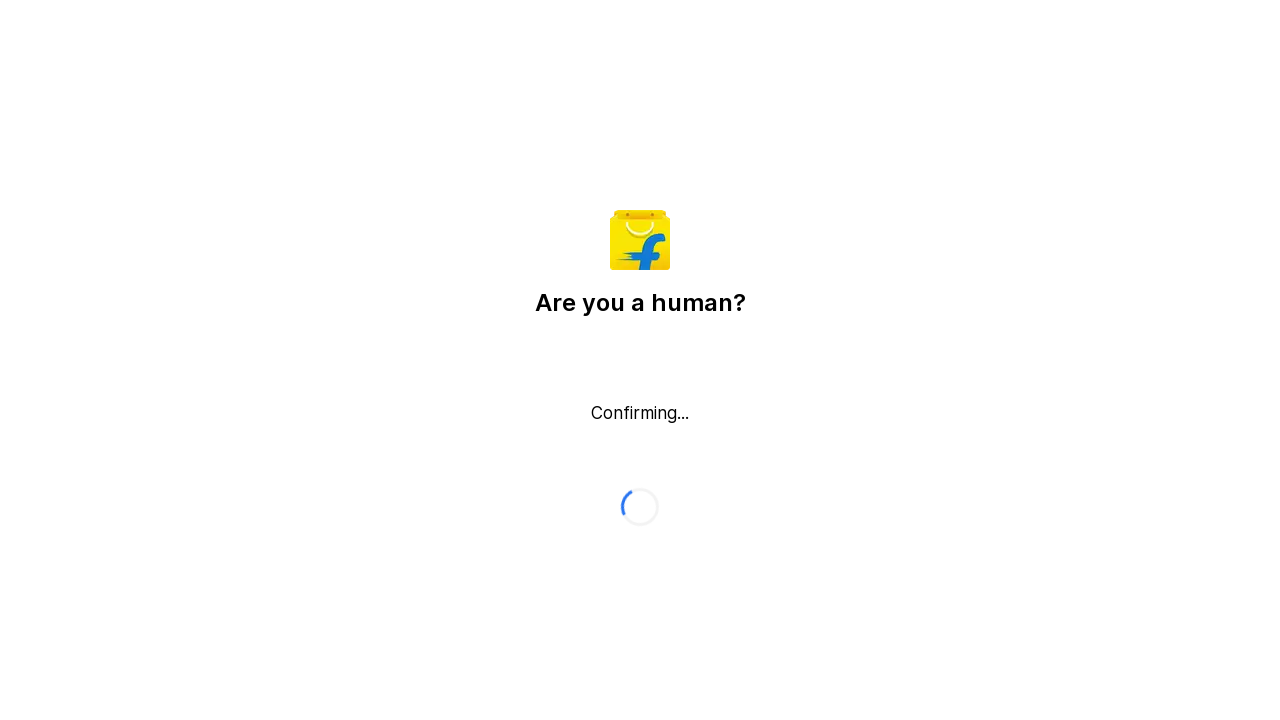

Deleted specific cookie 'Aruna' by setting expiration to 0
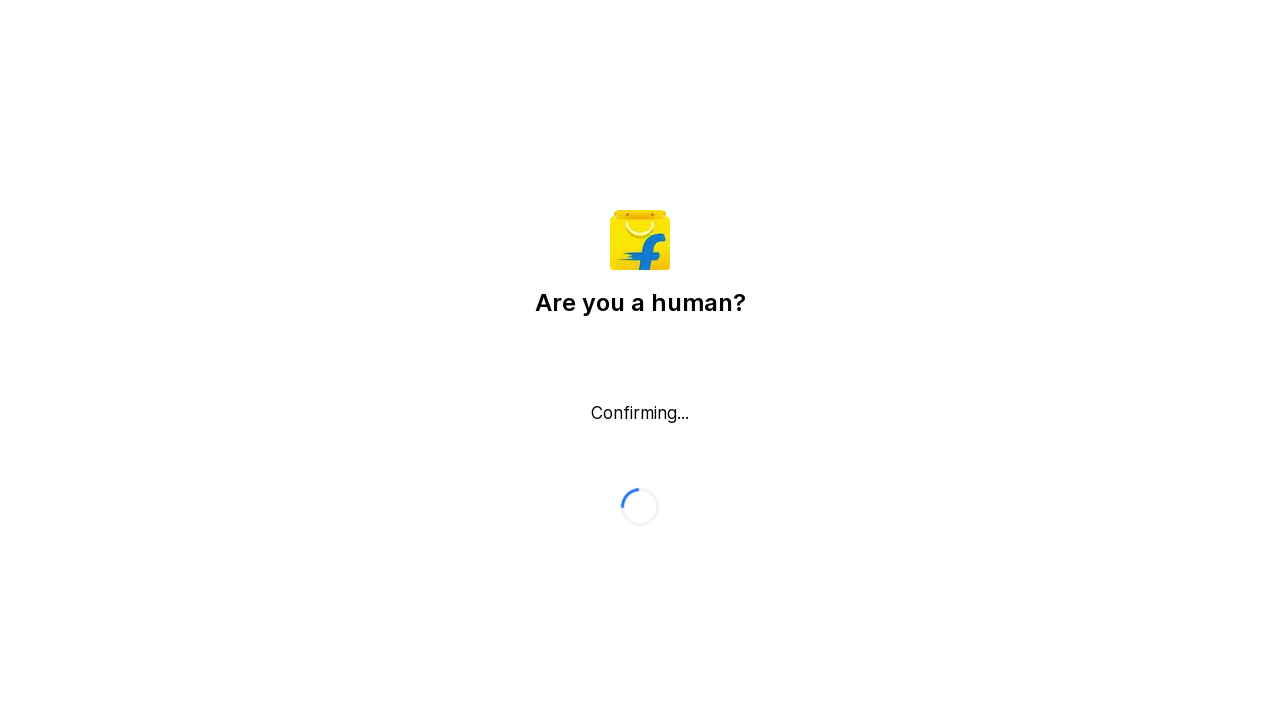

Retrieved cookies after deleting specific cookie
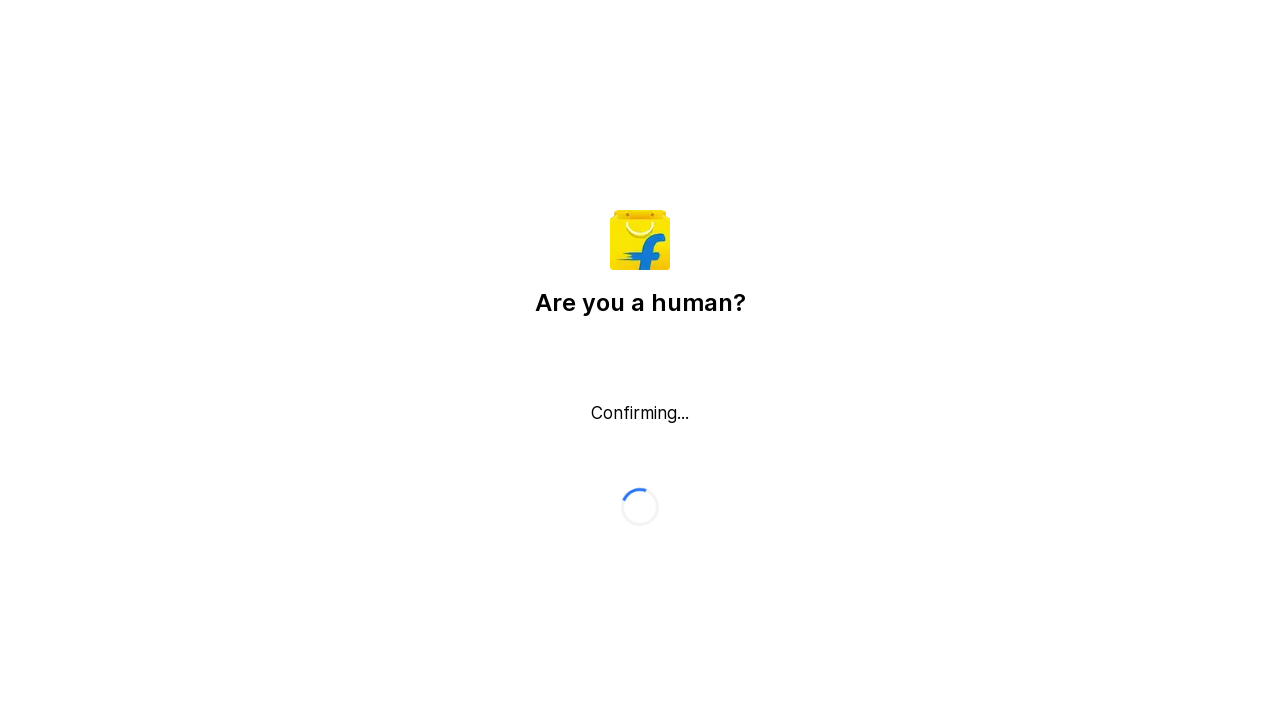

Cleared all cookies from context
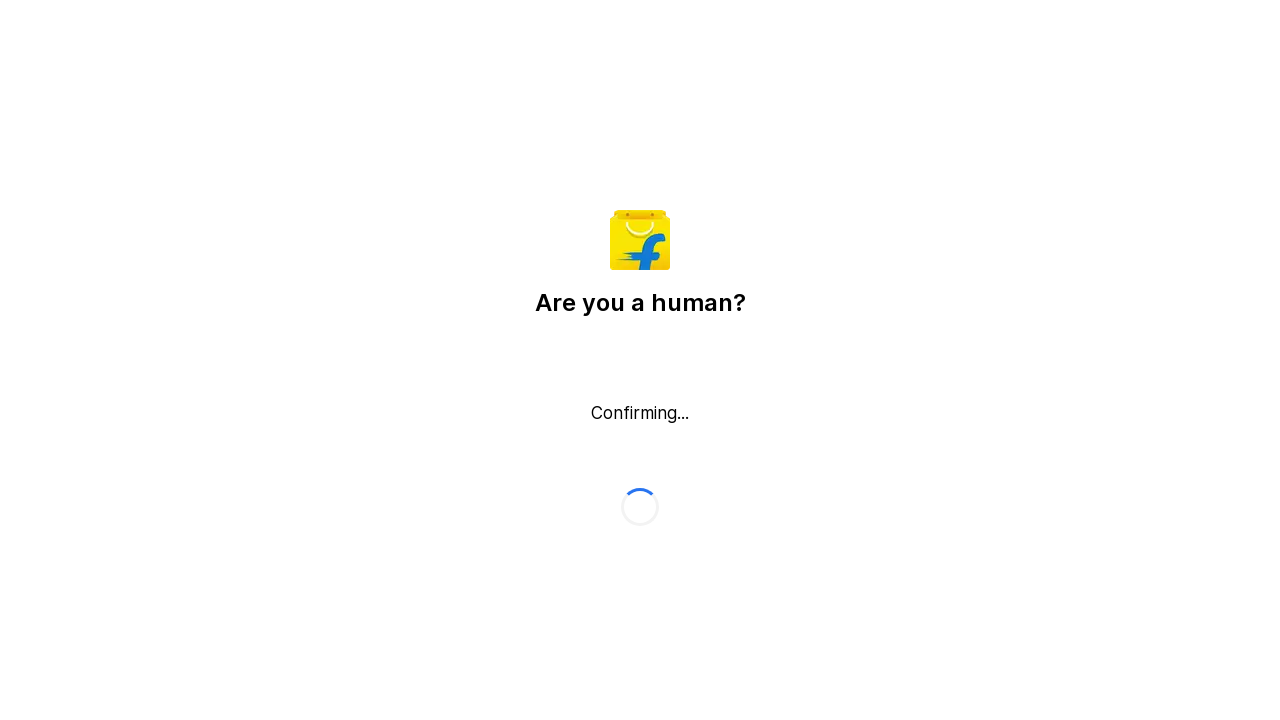

Retrieved cookies after clearing all cookies
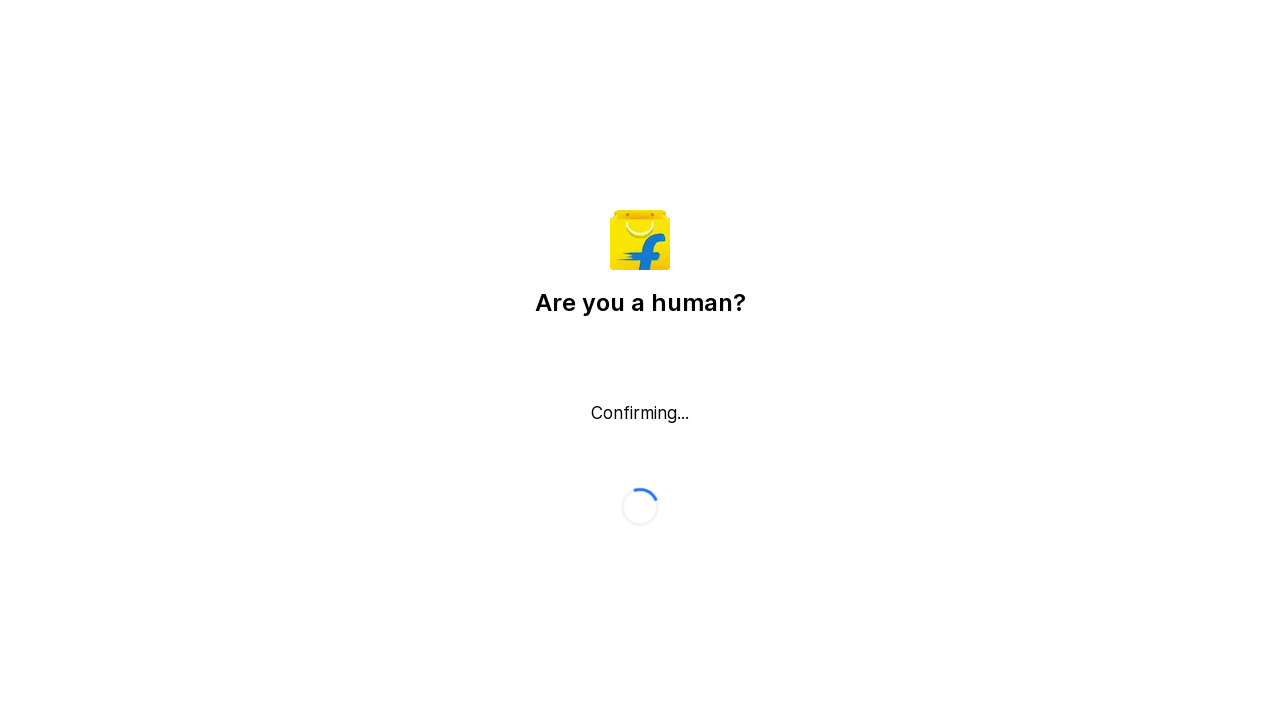

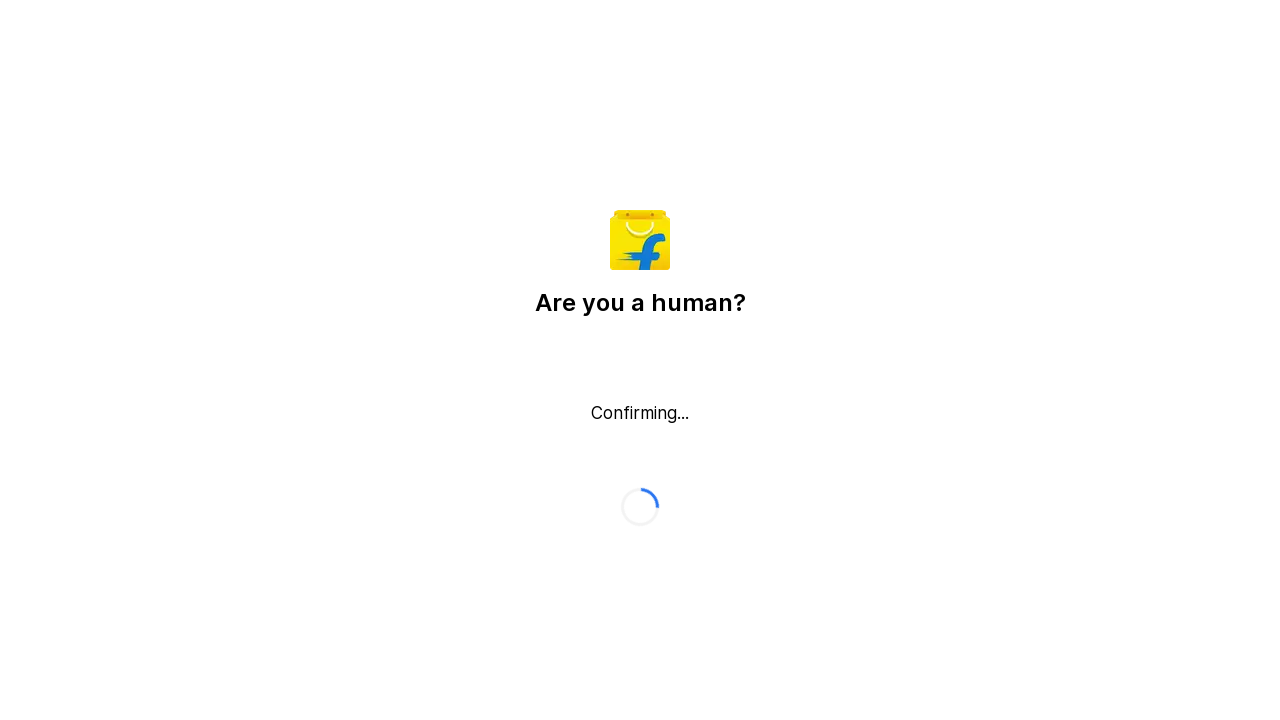